Tests right-click context menu functionality by opening a context menu, hovering over an option, clicking it, and handling the resulting alert

Starting URL: http://swisnl.github.io/jQuery-contextMenu/demo.html

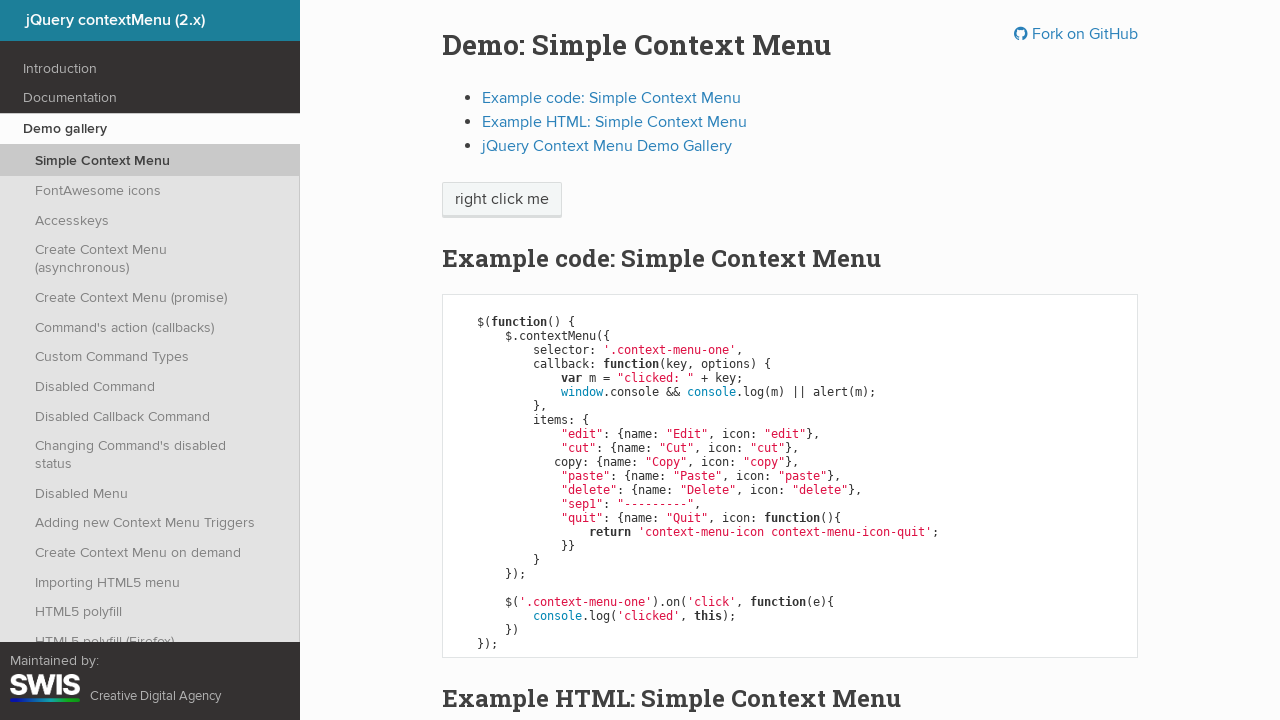

Right-clicked on context menu trigger element at (502, 200) on span.context-menu-one
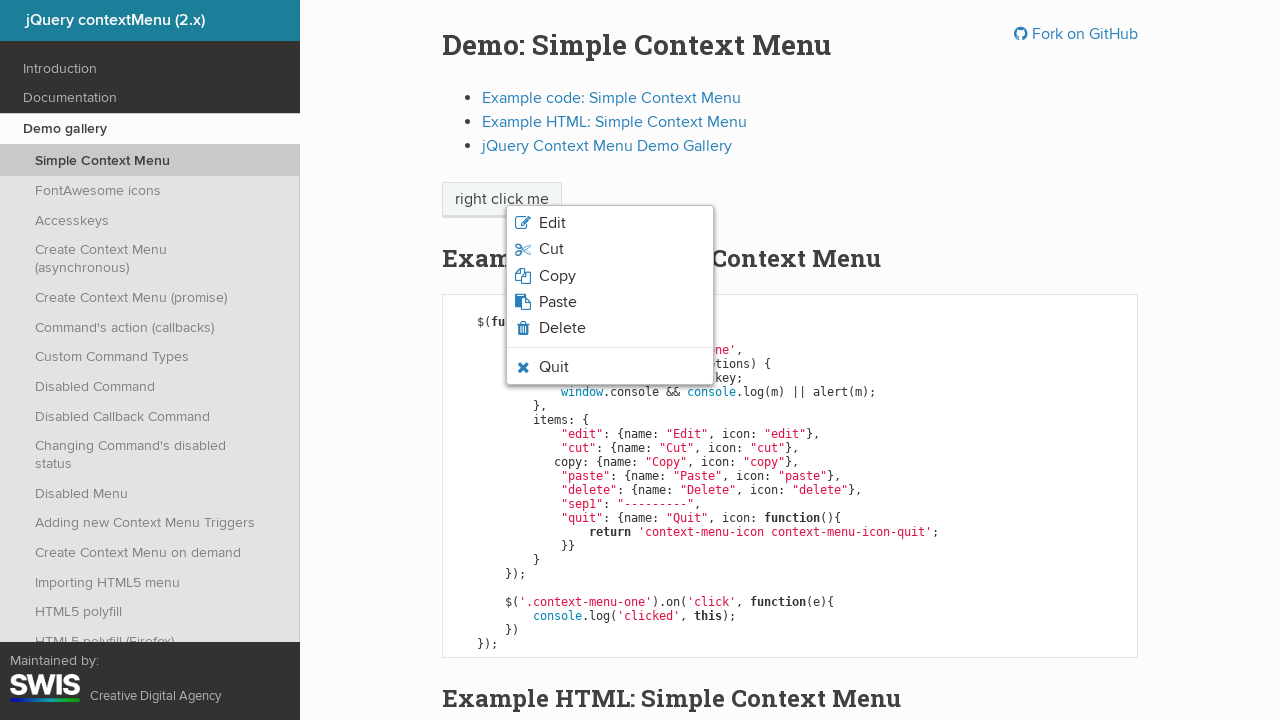

Context menu appeared and quit option is visible
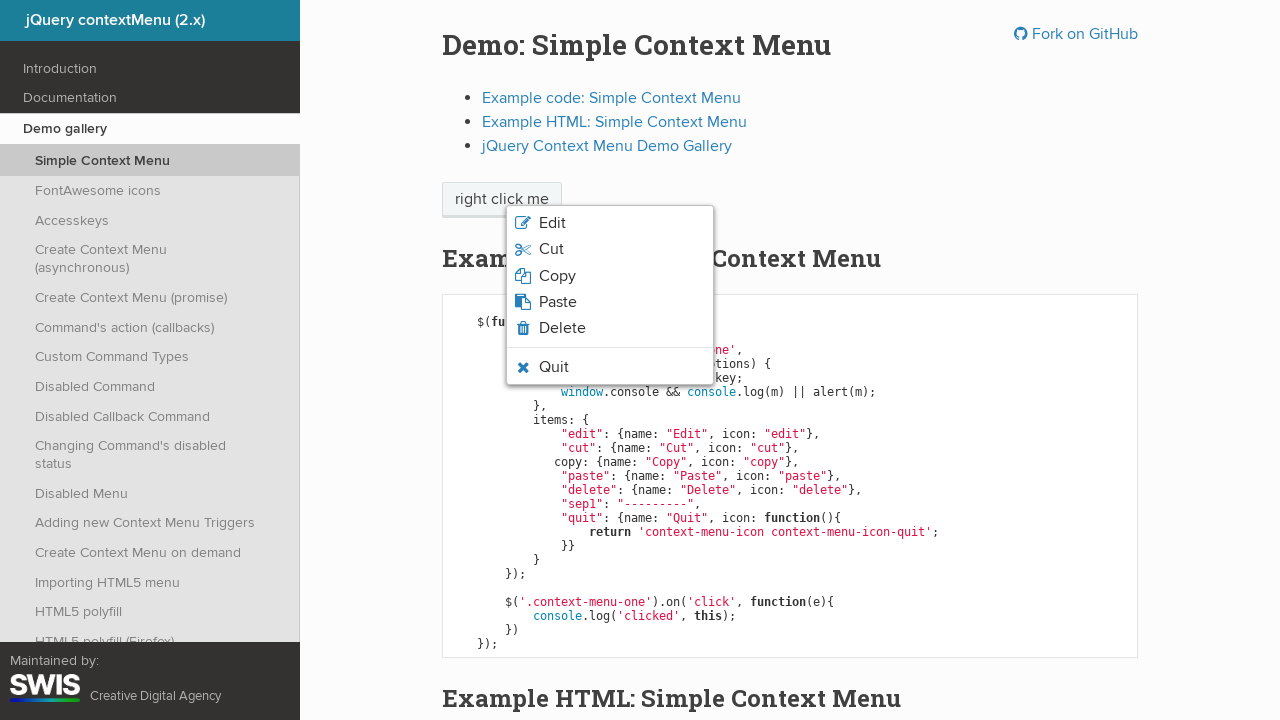

Asserted that quit option is visible
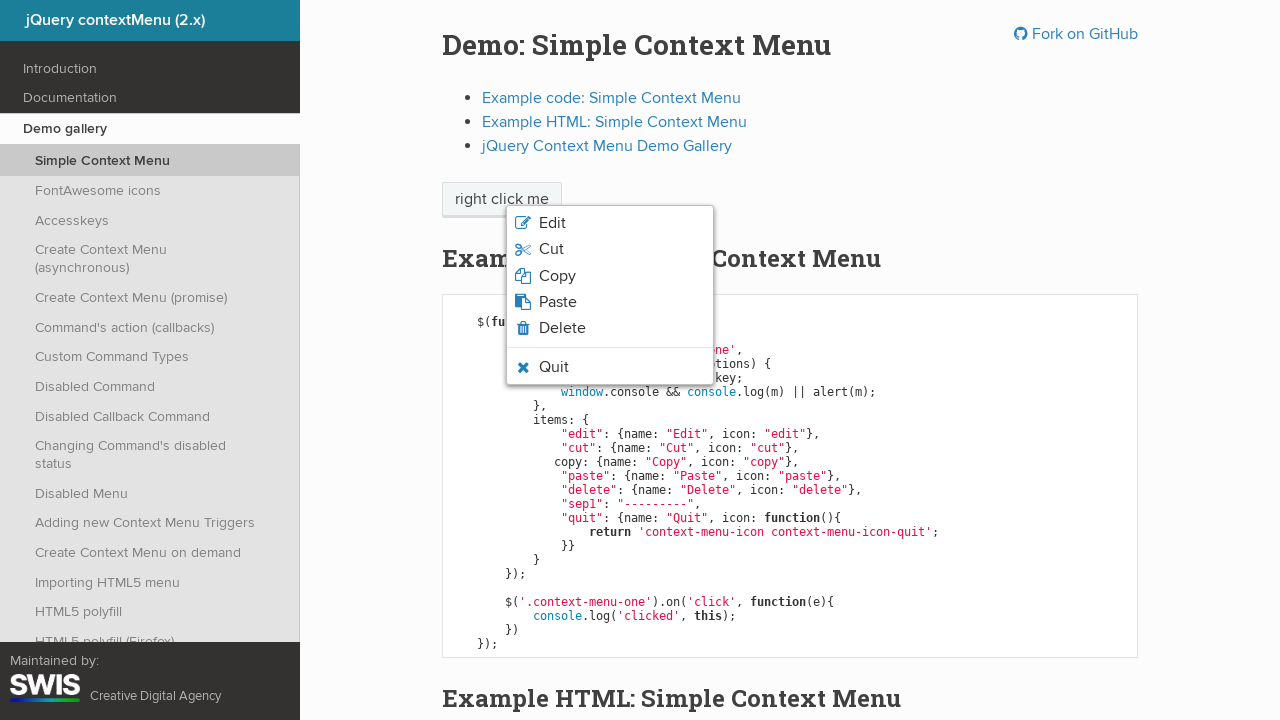

Hovered over the quit option in context menu at (610, 367) on li.context-menu-icon-quit
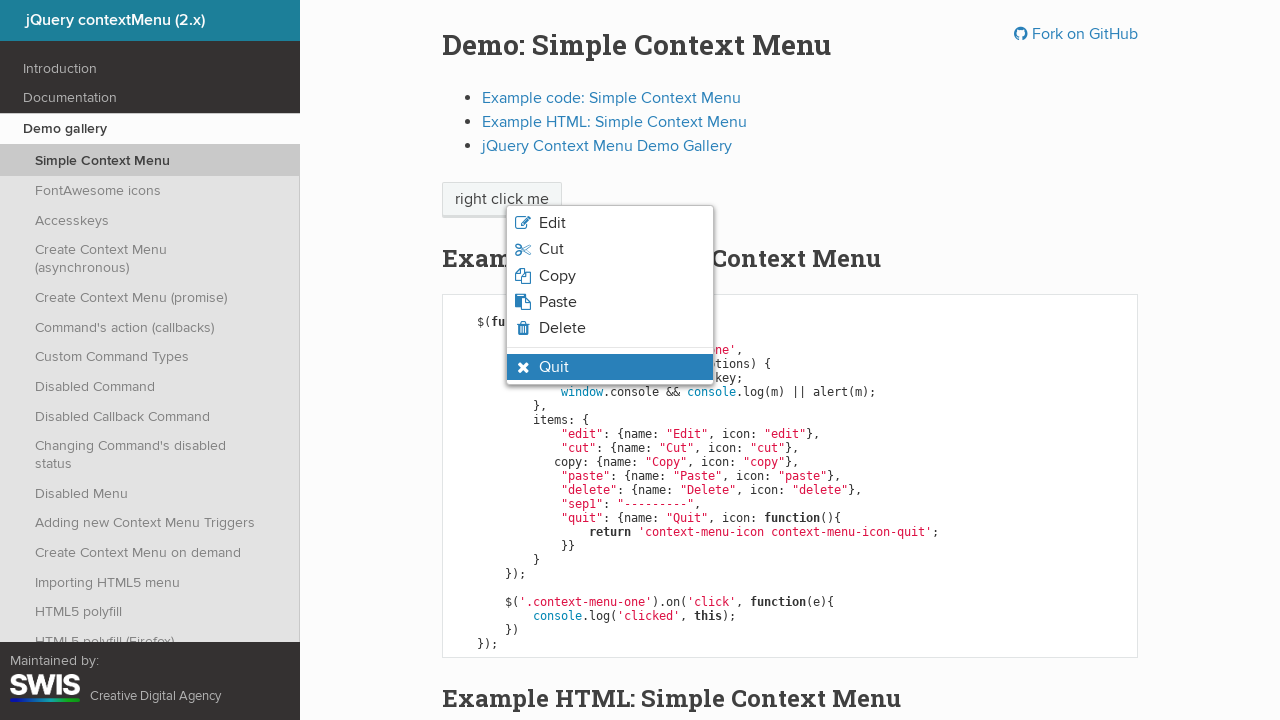

Quit option reached hover state with proper styling
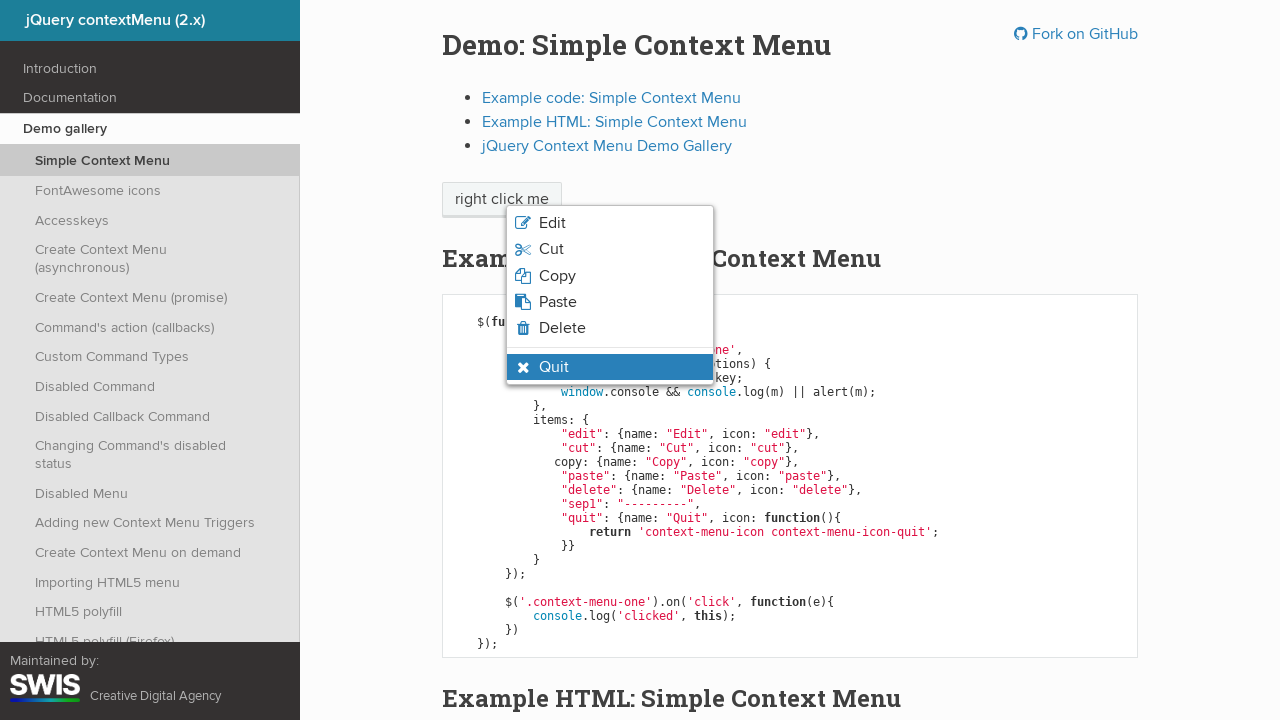

Asserted that quit option is in hover state
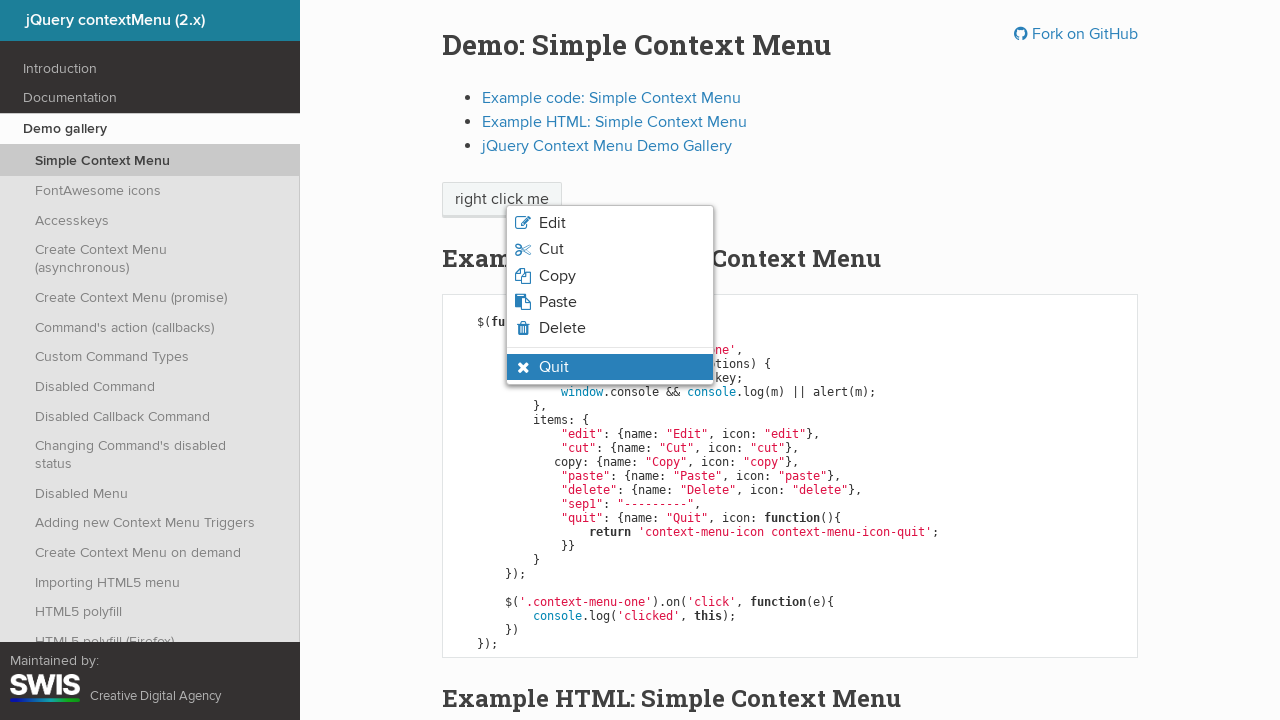

Set up dialog handler to accept alerts
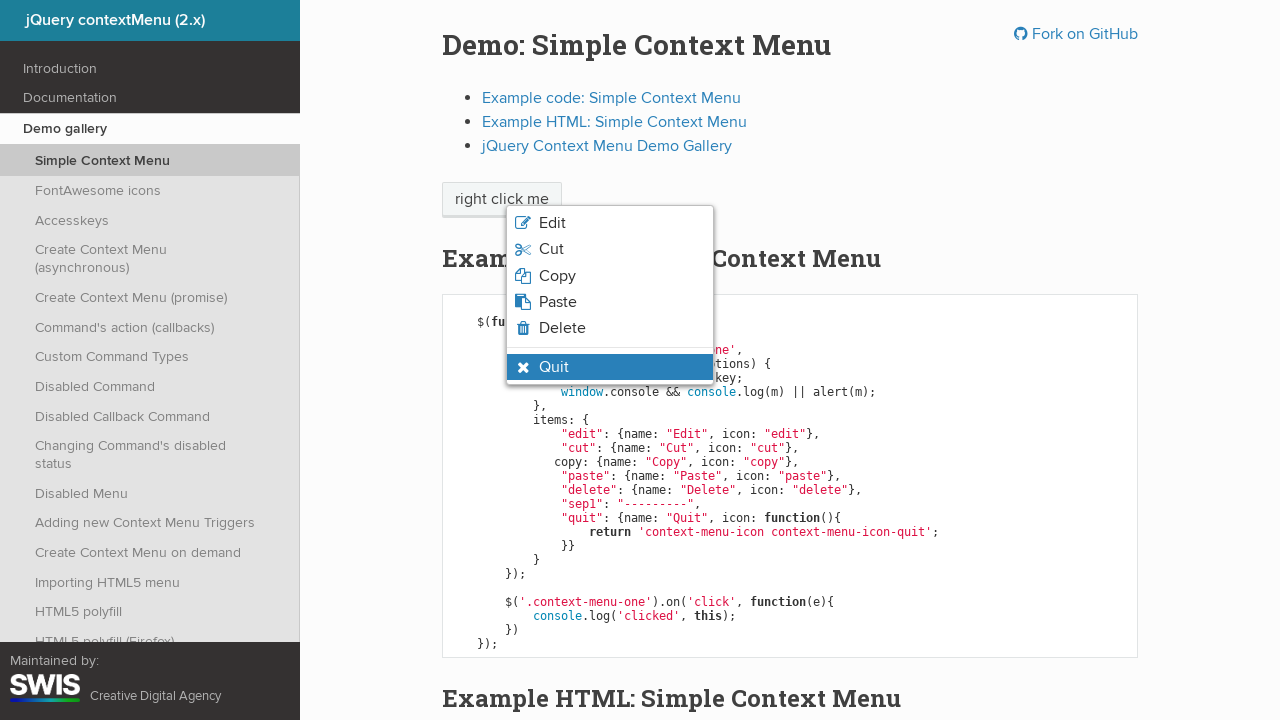

Clicked quit option and alert was accepted at (610, 367) on li.context-menu-icon-quit
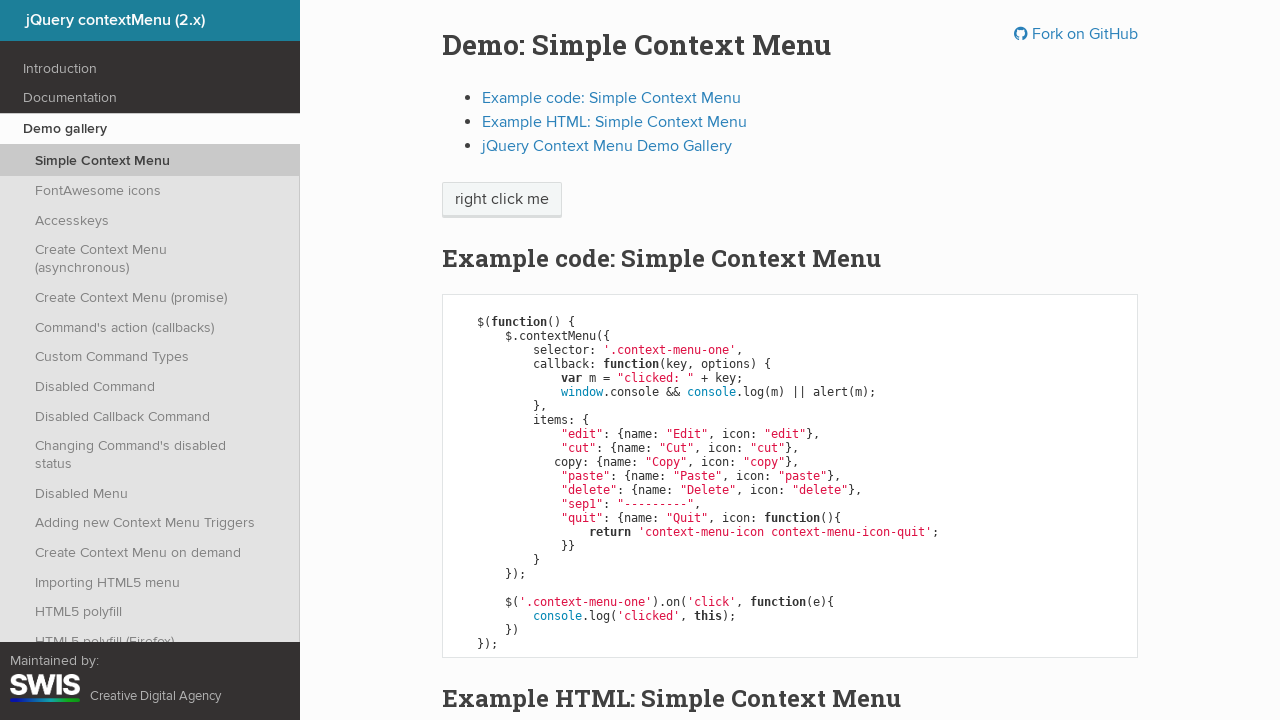

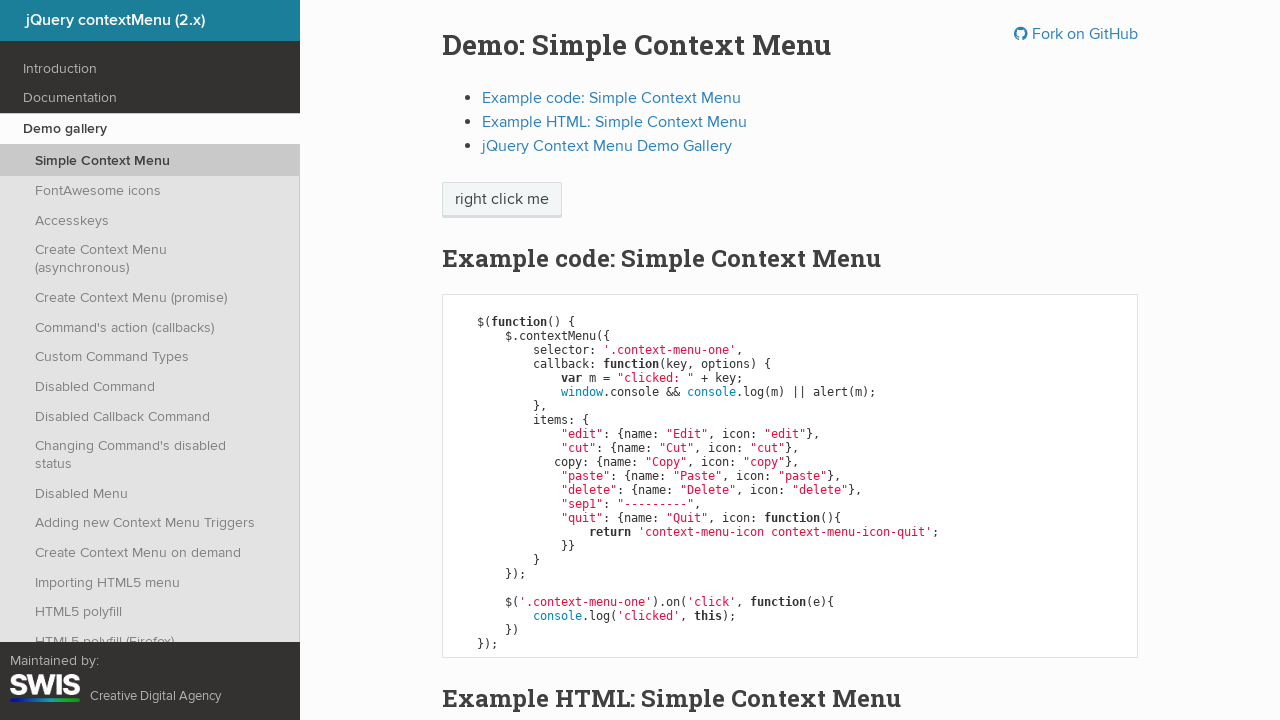